Tests hover functionality on image elements, verifying that hovering reveals user information and that profile links navigate correctly without showing "Not Found" errors.

Starting URL: https://the-internet.herokuapp.com/hovers

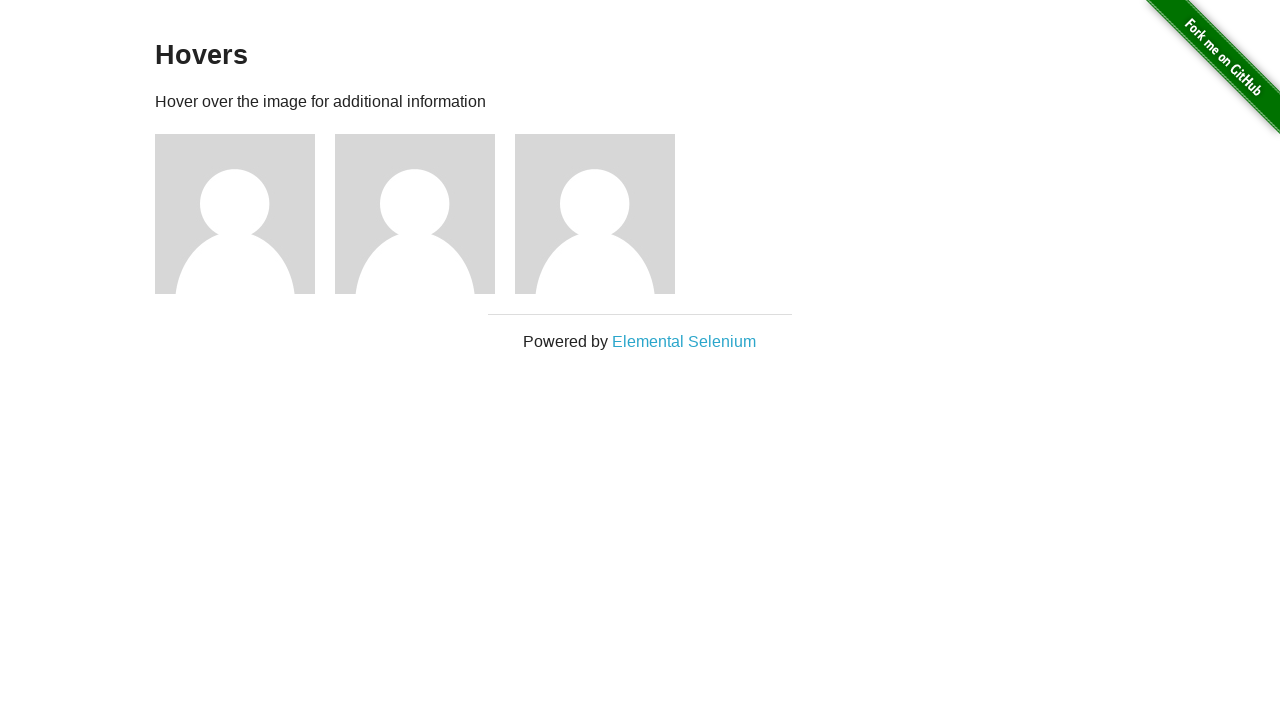

Retrieved all hoverable figure elements containing images
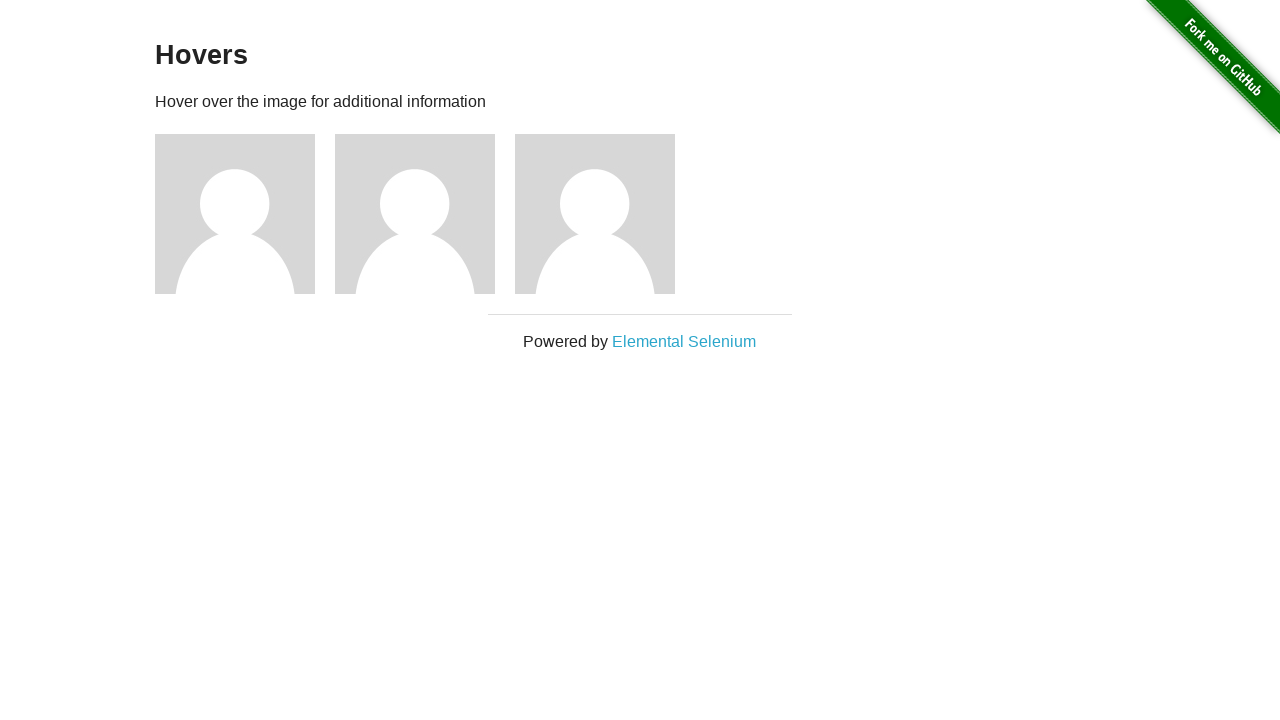

Hovered over image element to reveal user information at (235, 214) on .figure >> nth=0 >> img
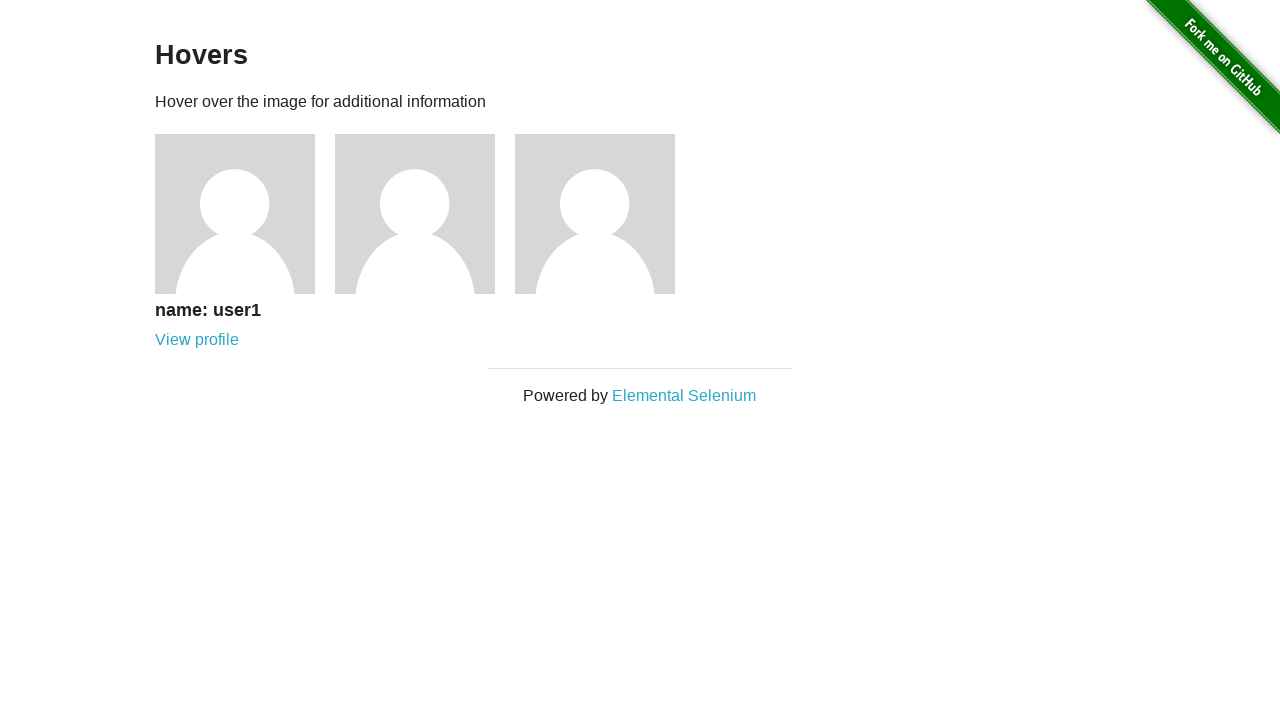

Username became visible after hovering
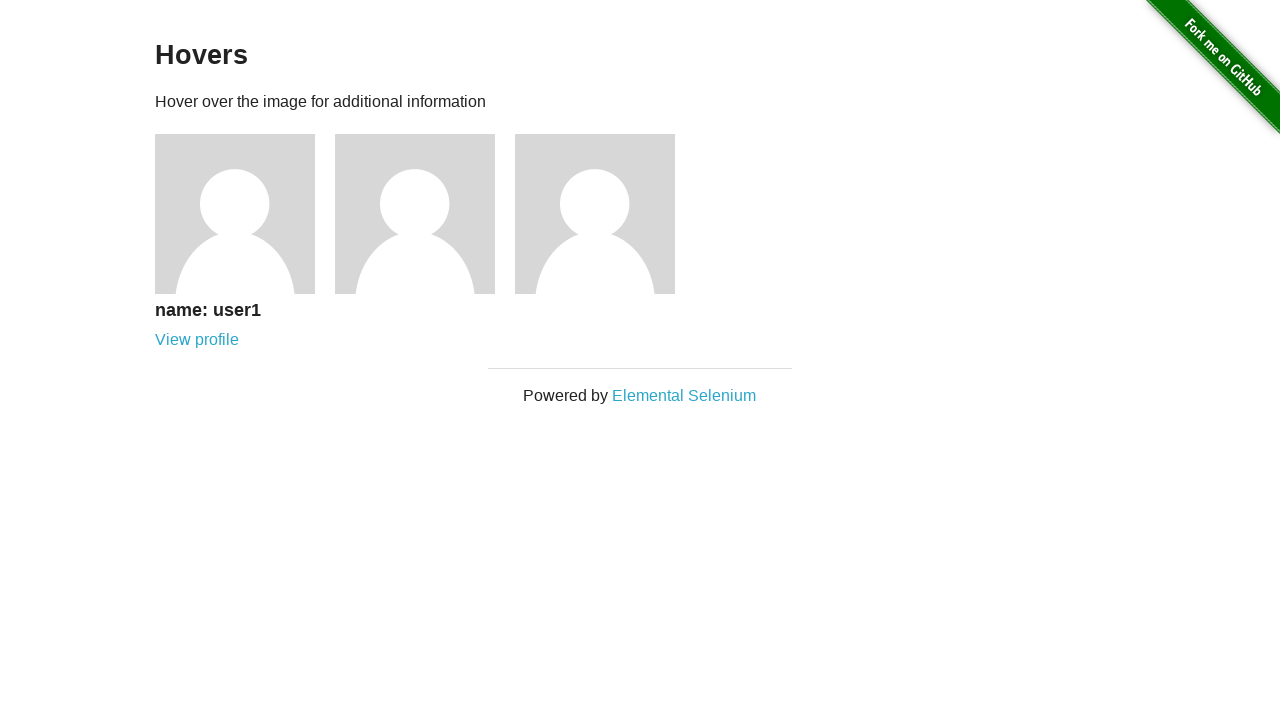

Clicked on profile link at (197, 340) on .figure >> nth=0 >> a
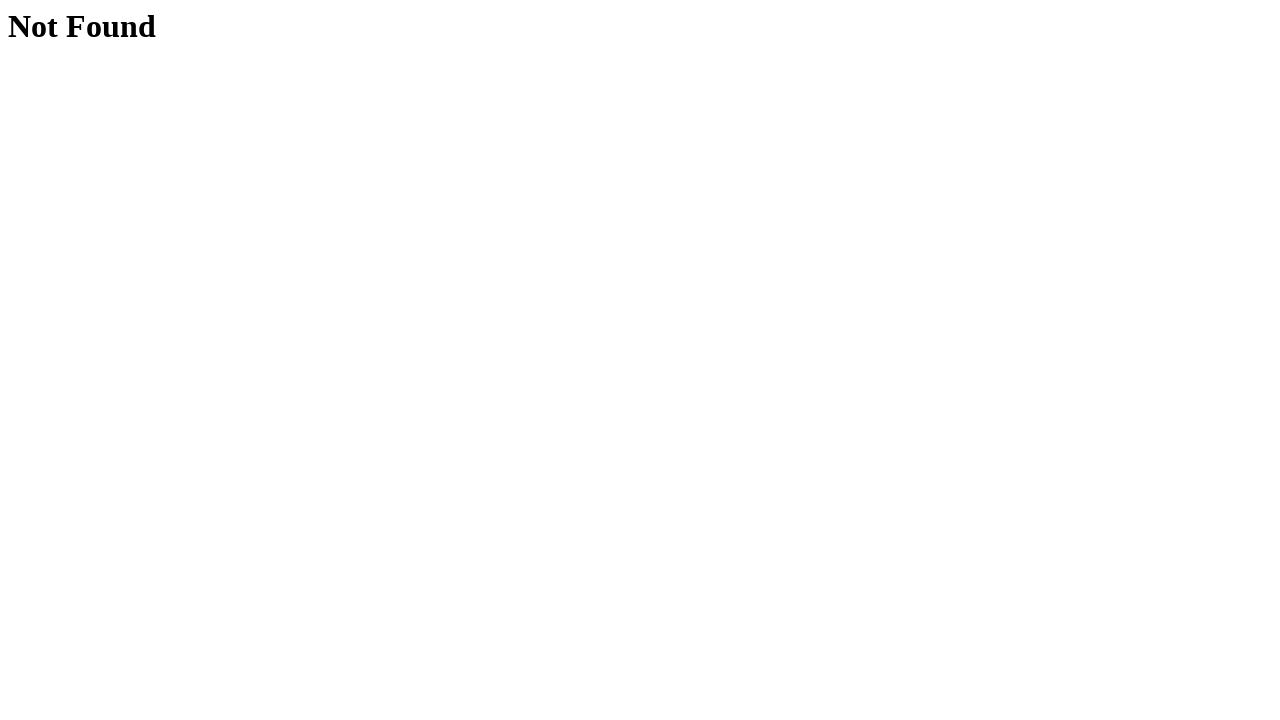

Profile page loaded successfully without 404 error
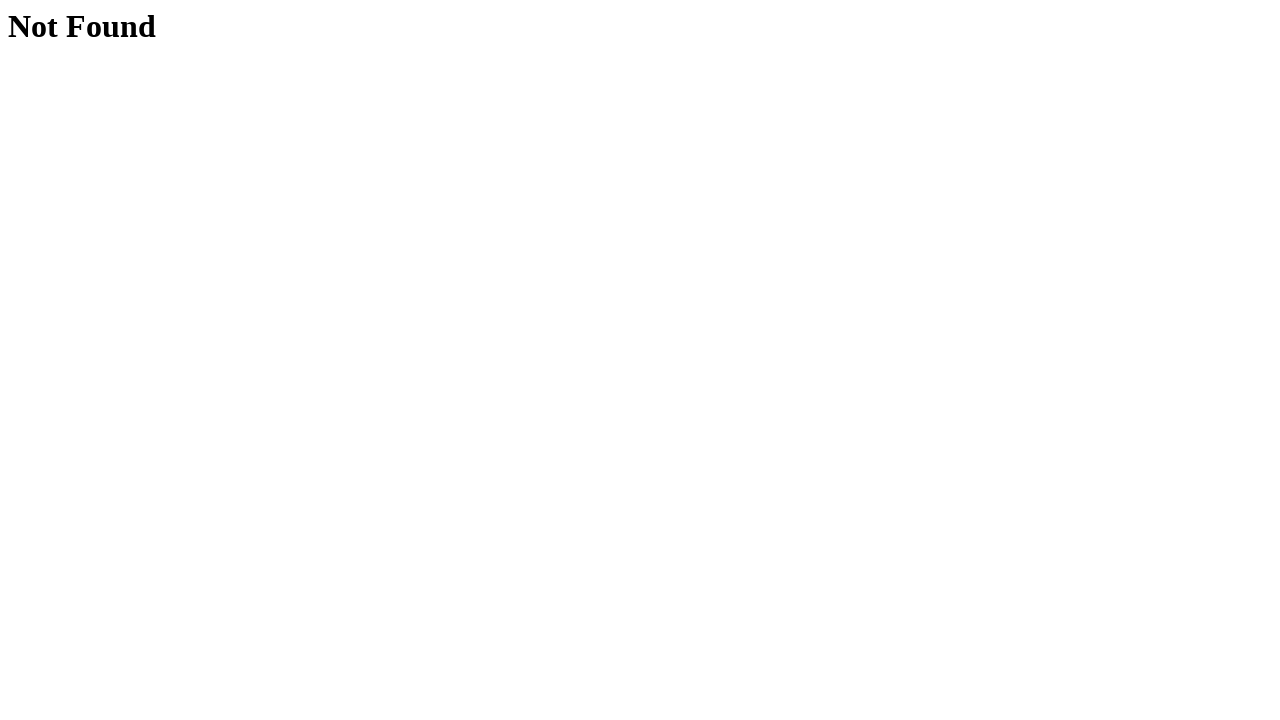

Navigated back to the hovers page
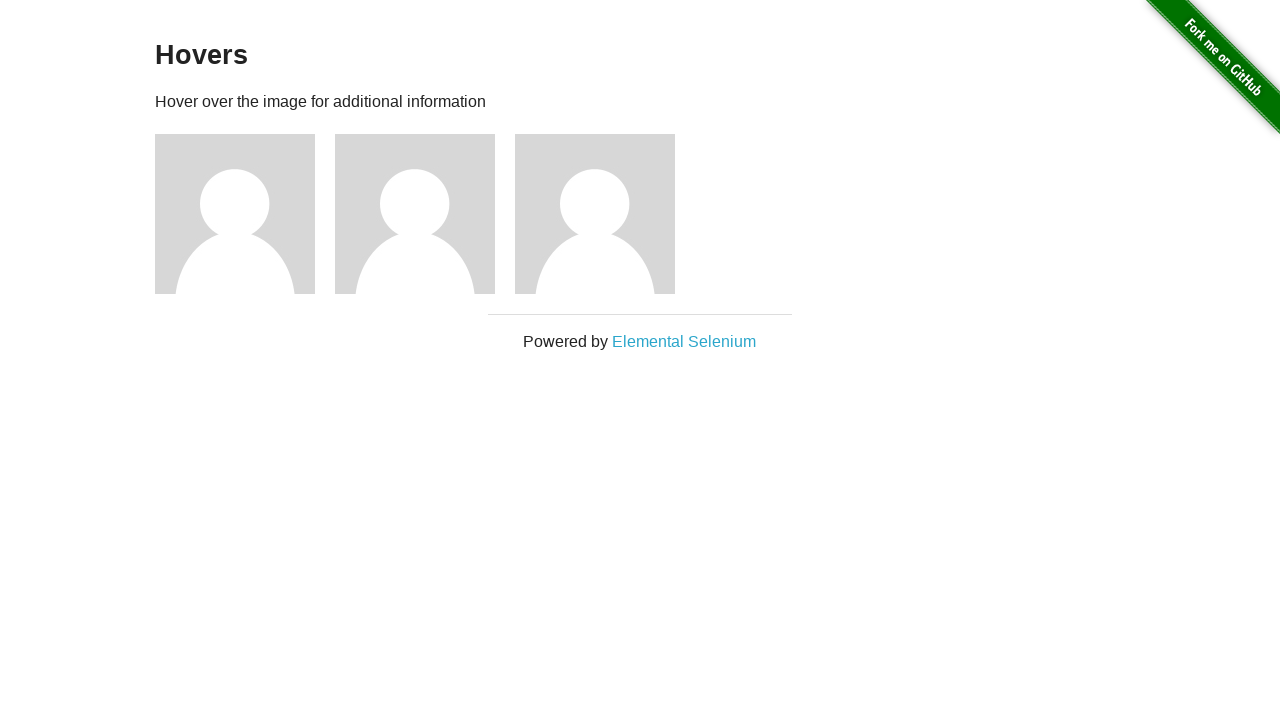

Figure elements reloaded on hovers page
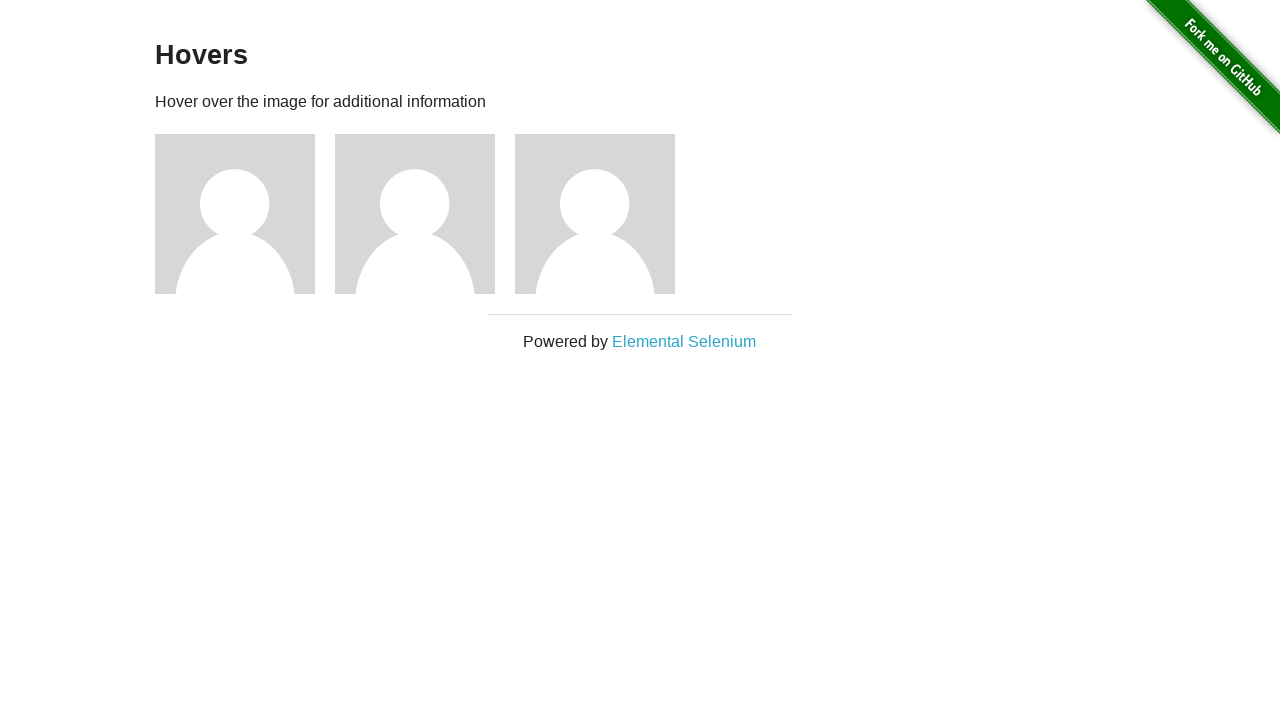

Hovered over image element to reveal user information at (415, 214) on .figure >> nth=1 >> img
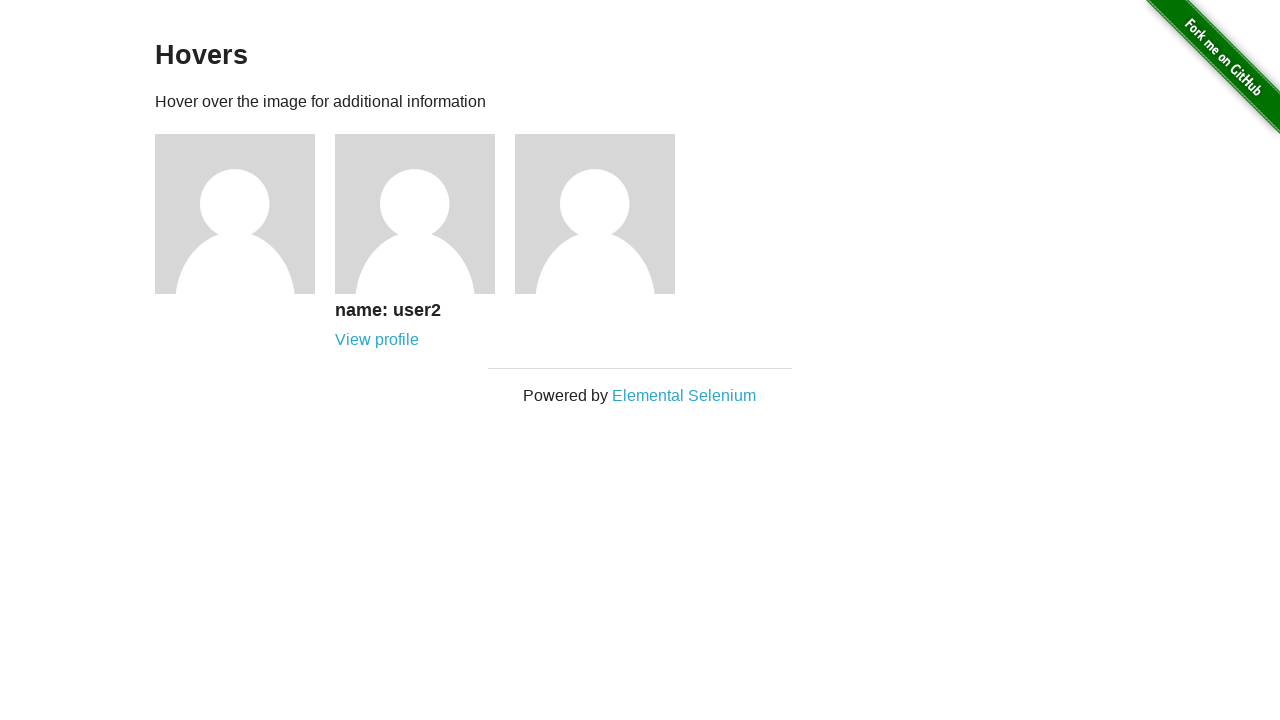

Username became visible after hovering
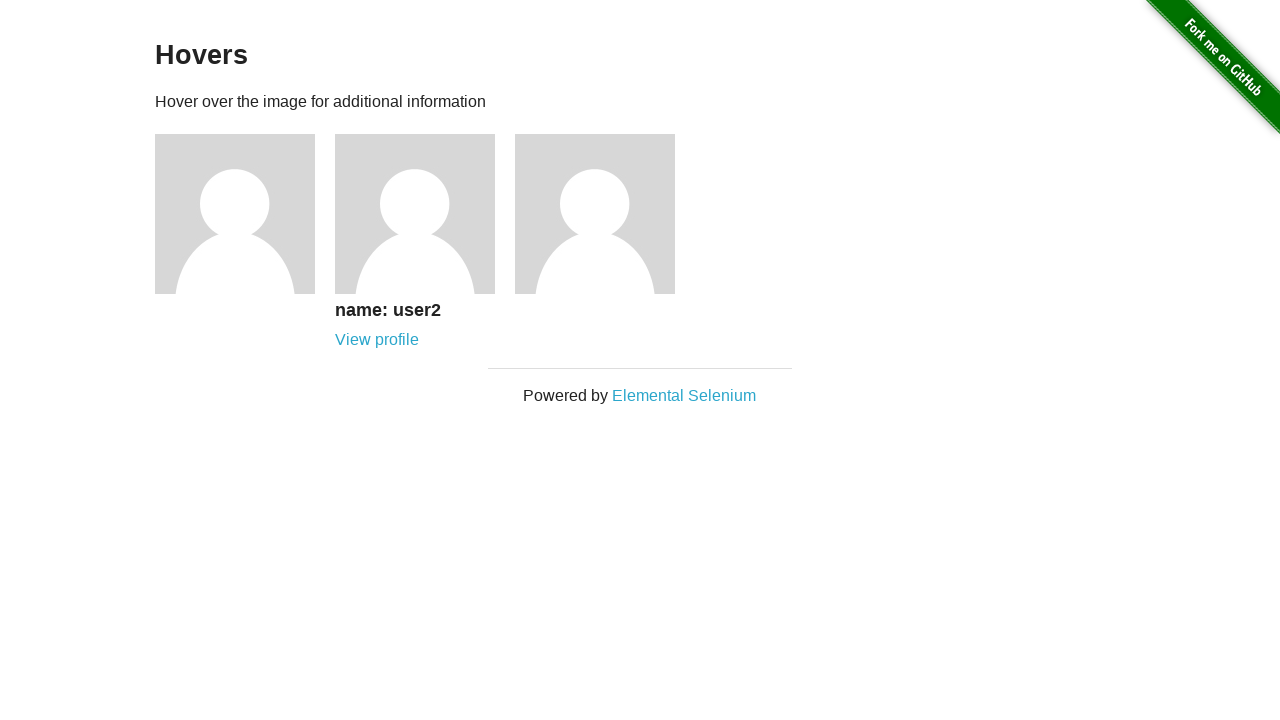

Clicked on profile link at (377, 340) on .figure >> nth=1 >> a
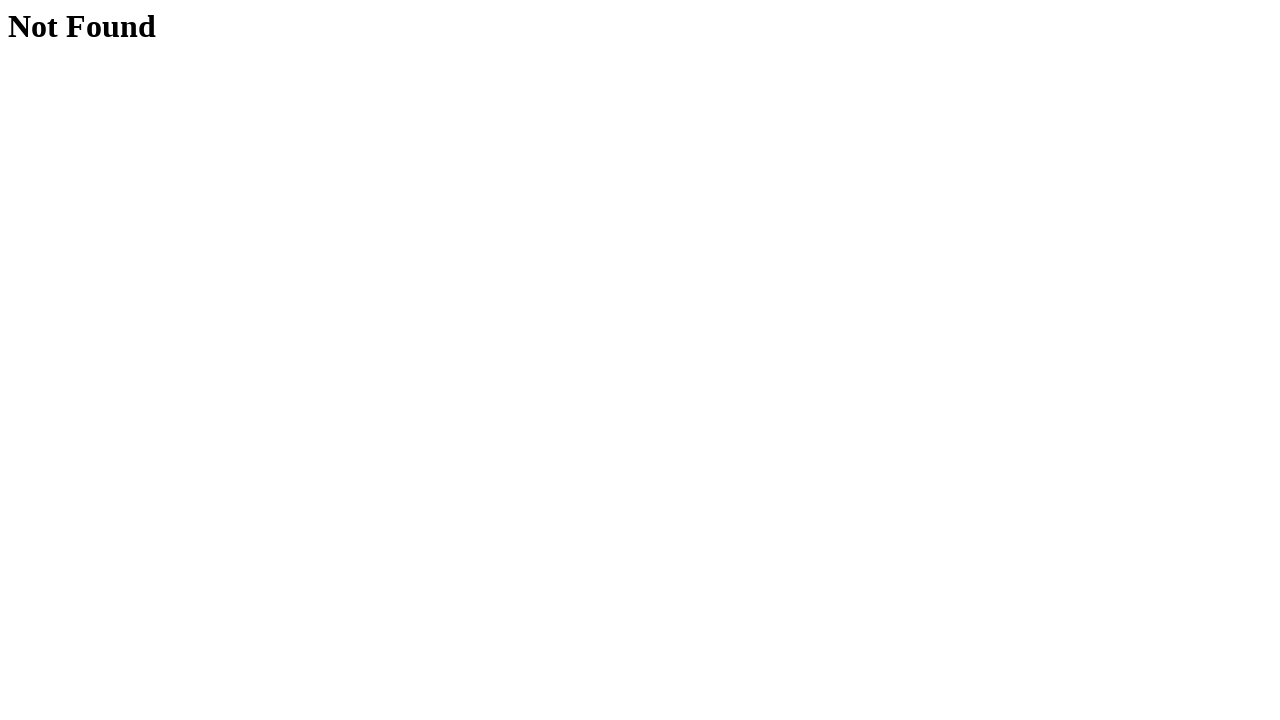

Profile page loaded successfully without 404 error
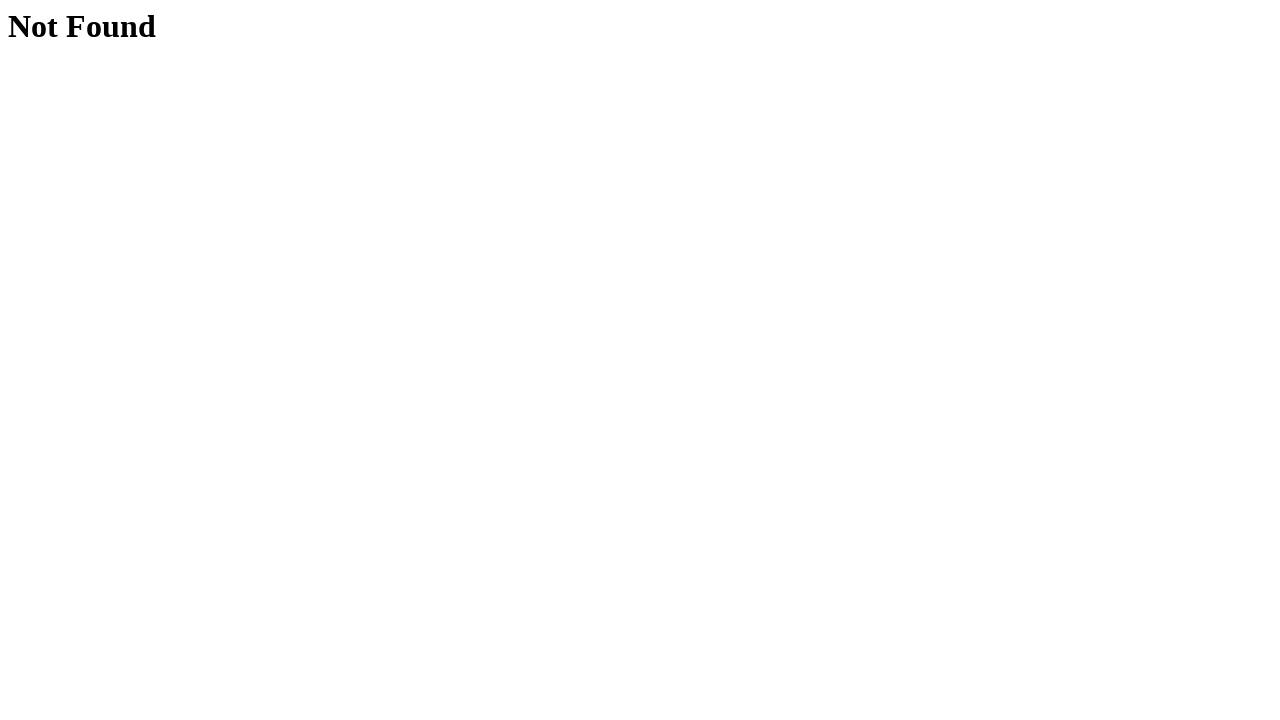

Navigated back to the hovers page
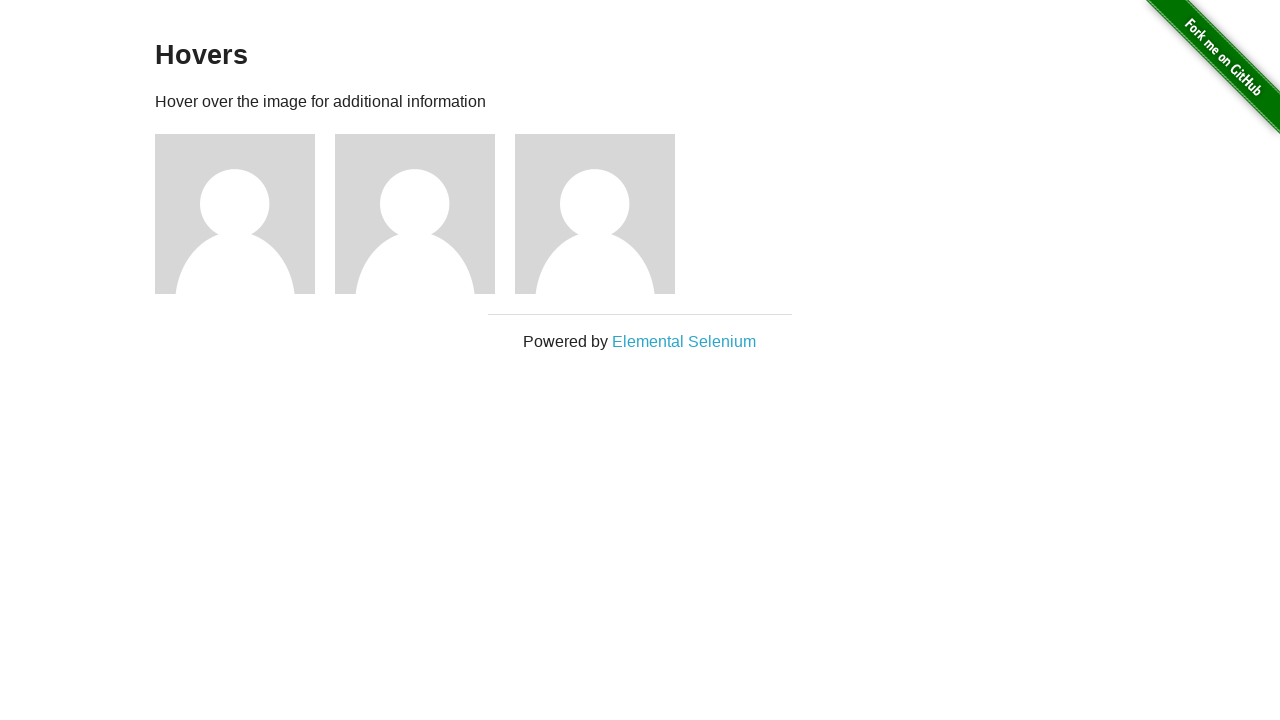

Figure elements reloaded on hovers page
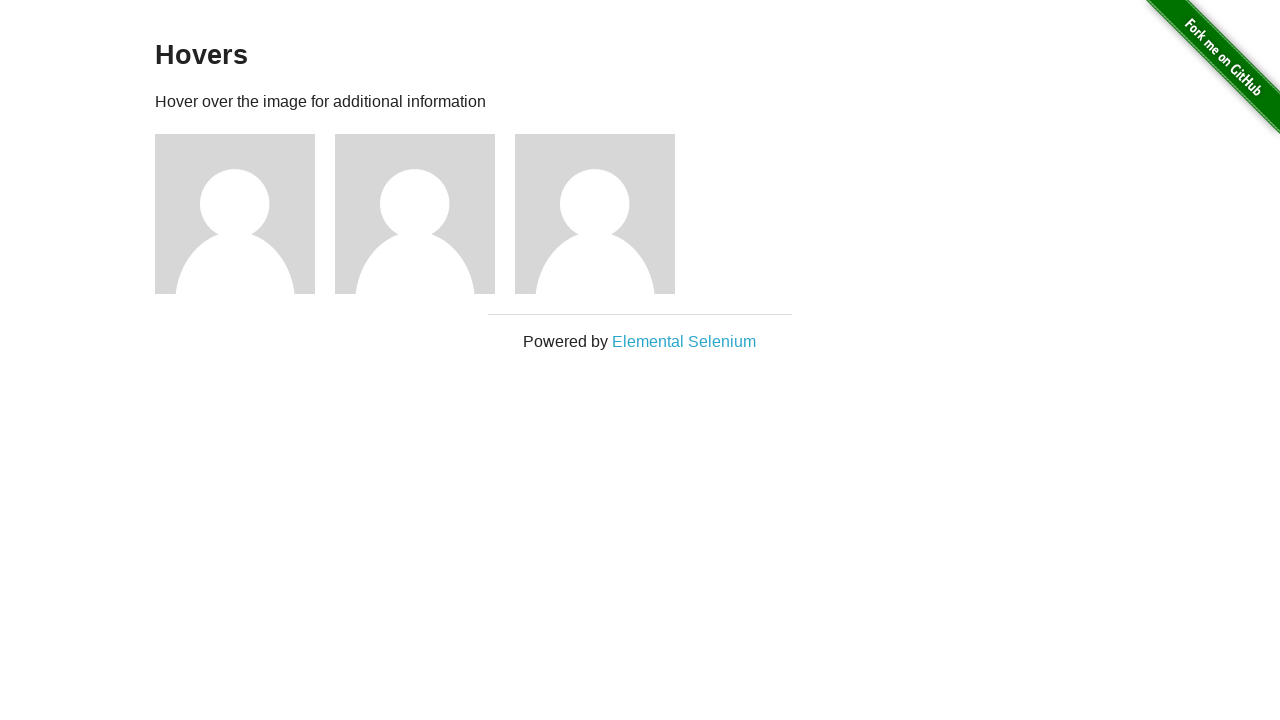

Hovered over image element to reveal user information at (595, 214) on .figure >> nth=2 >> img
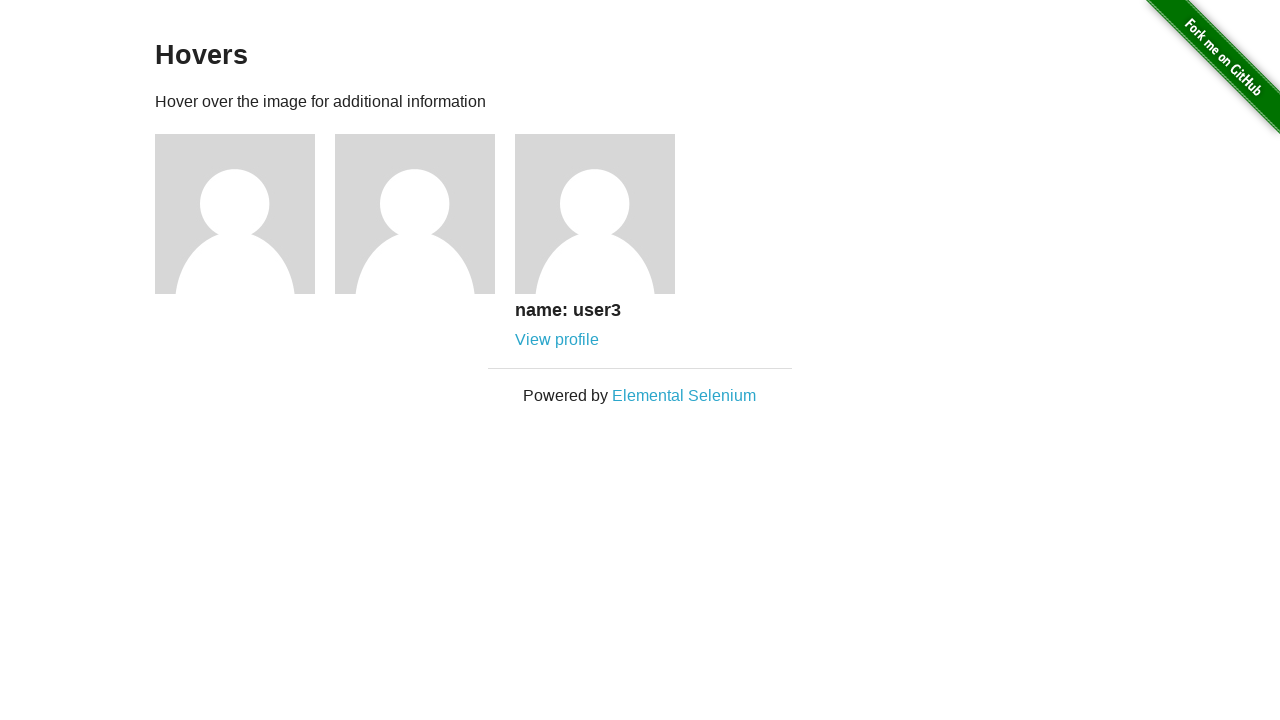

Username became visible after hovering
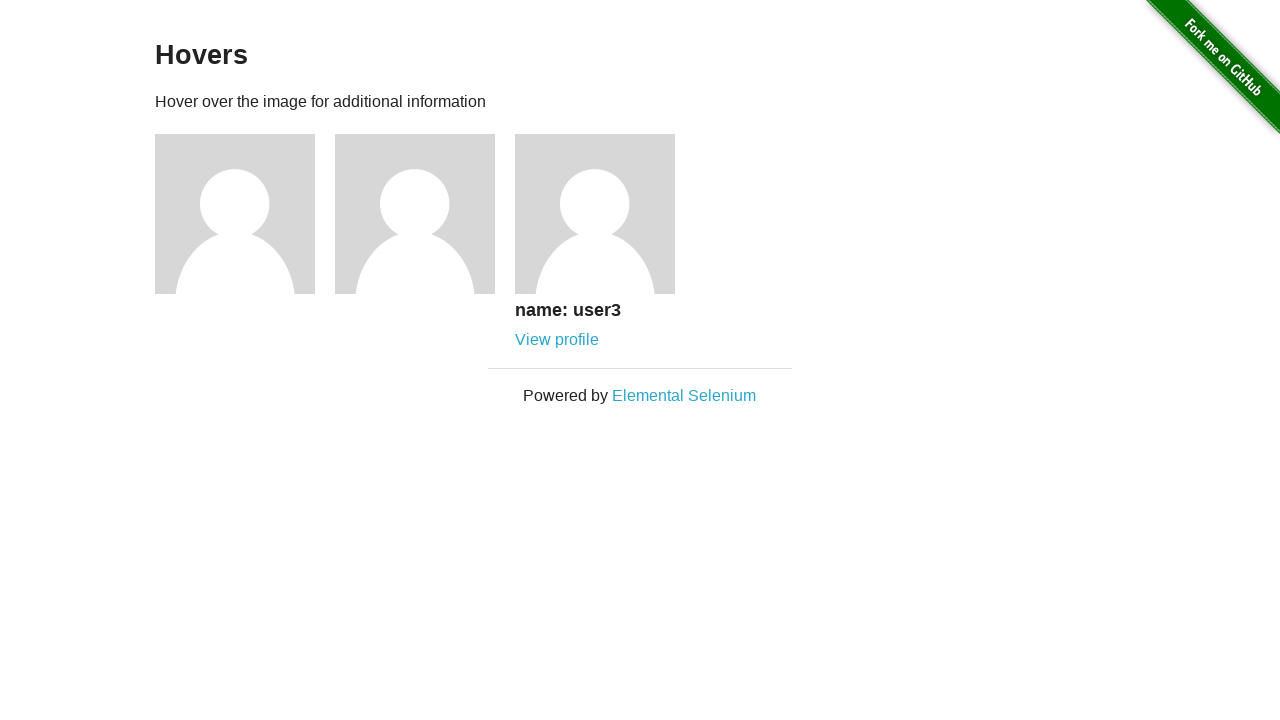

Clicked on profile link at (557, 340) on .figure >> nth=2 >> a
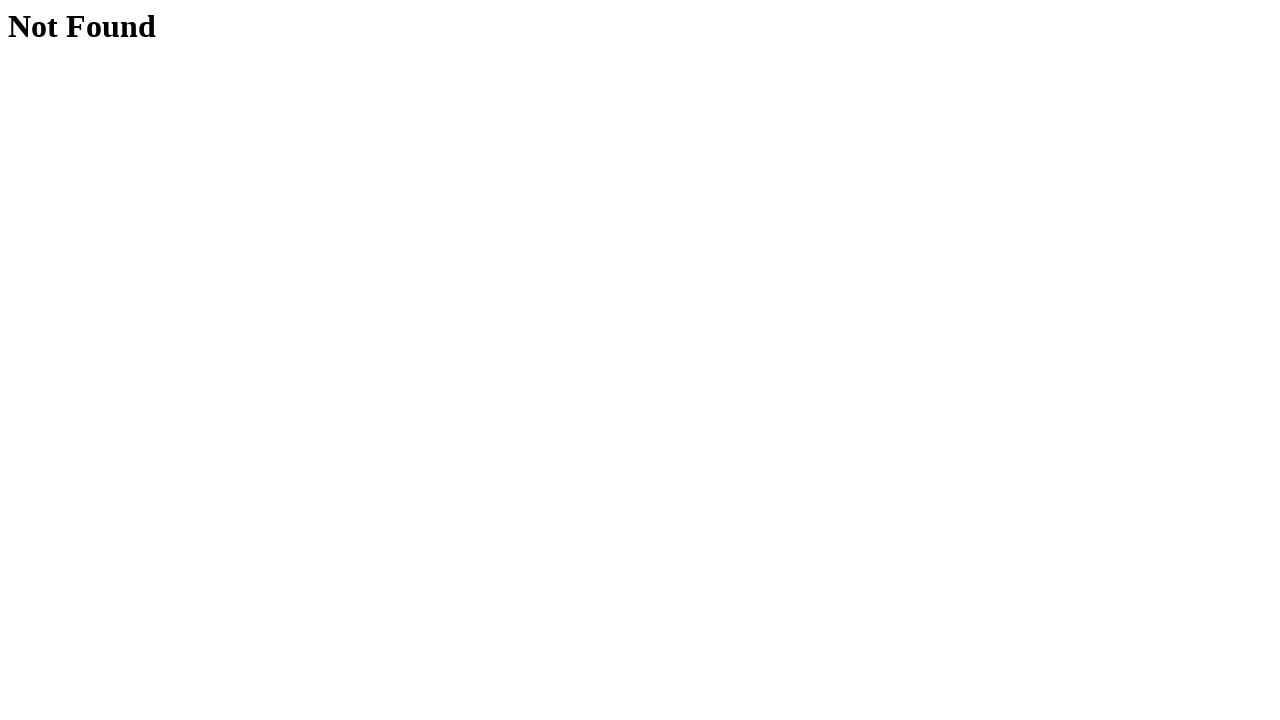

Profile page loaded successfully without 404 error
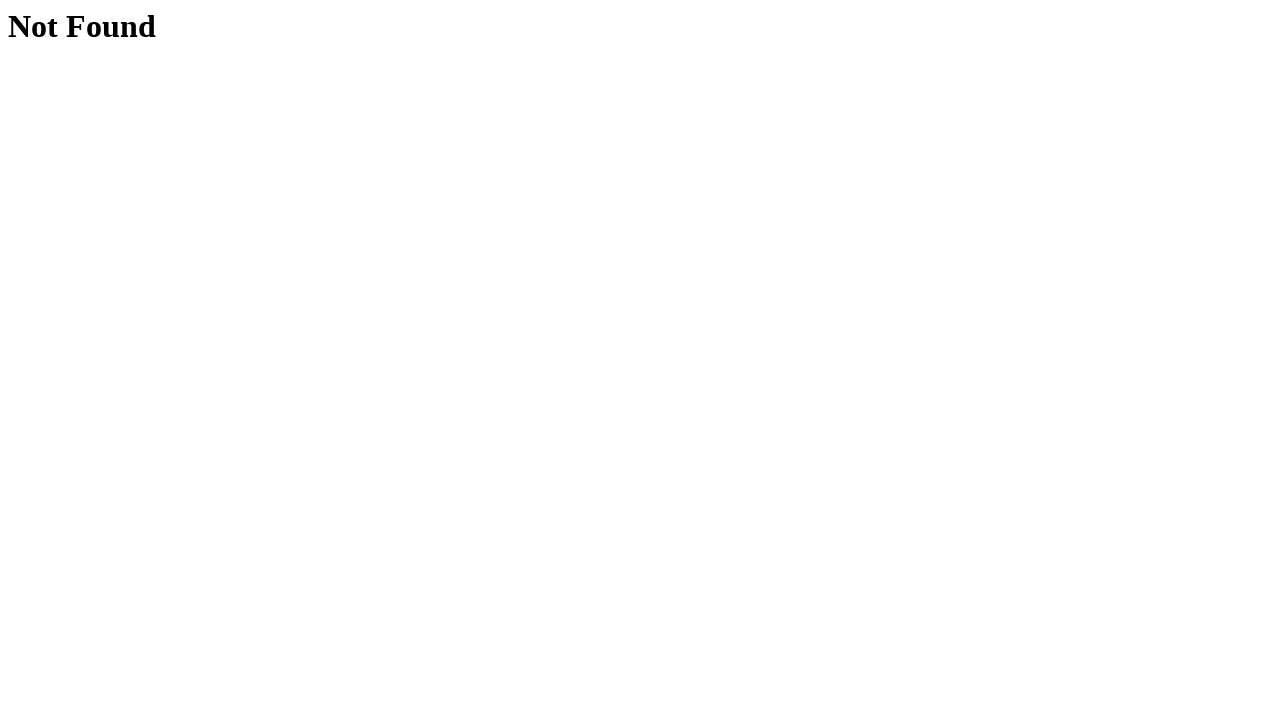

Navigated back to the hovers page
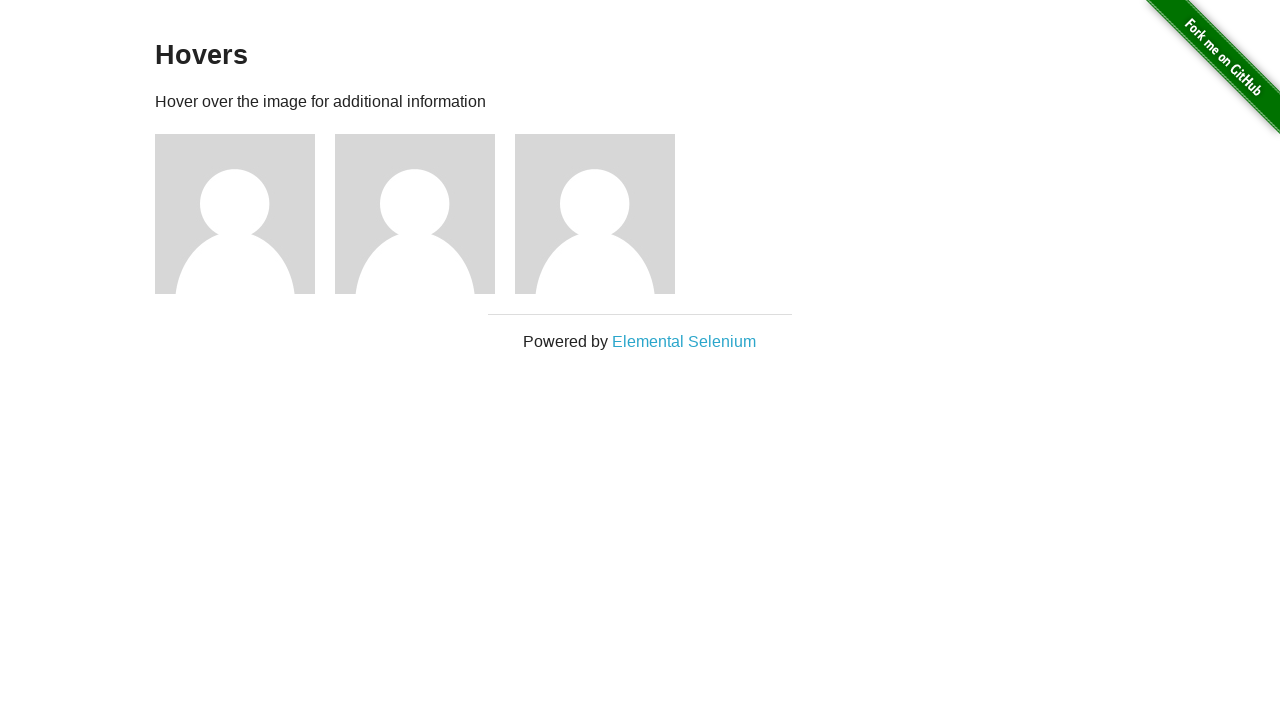

Figure elements reloaded on hovers page
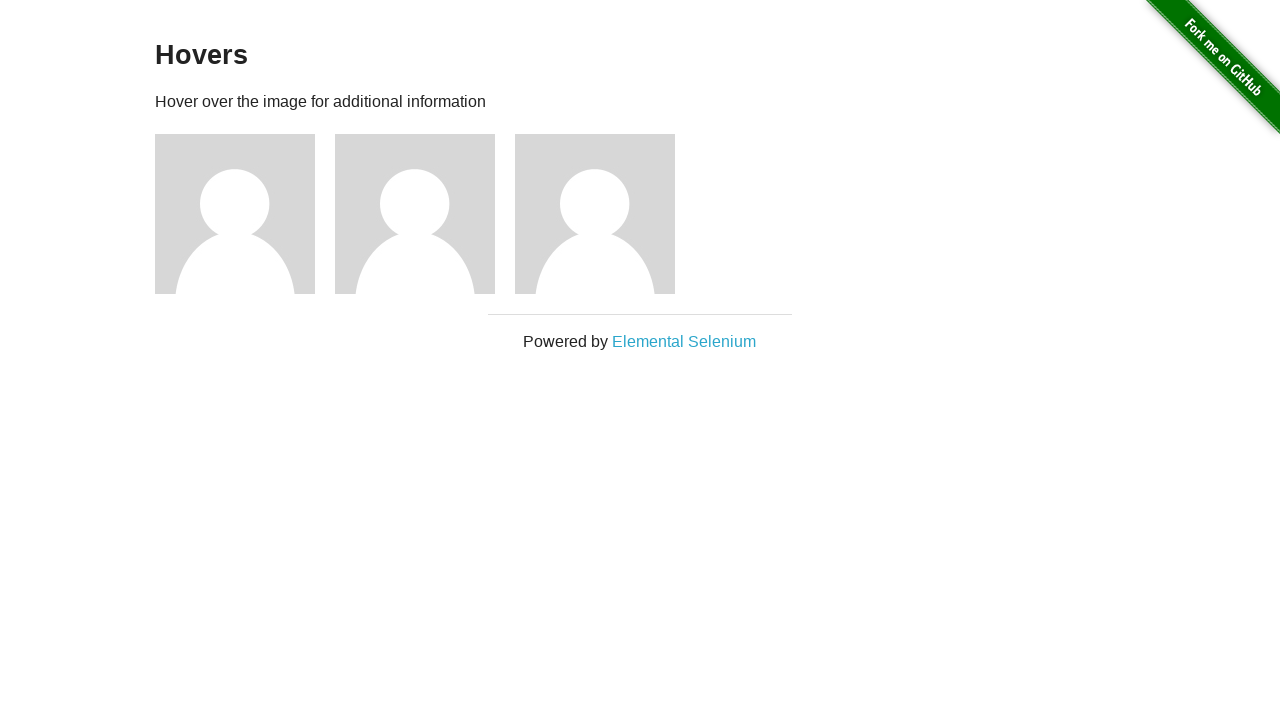

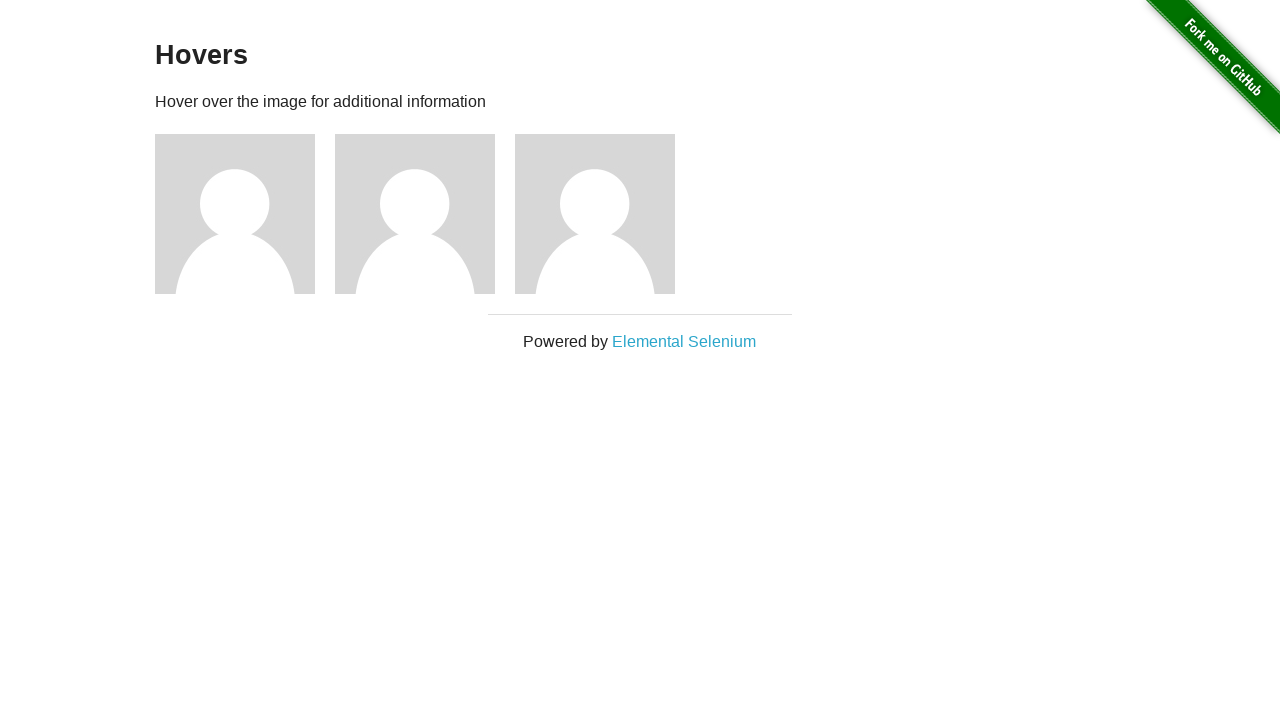